Tests JavaScript Confirm dialog by clicking the second alert button, dismissing (canceling) the dialog, and verifying the result text shows "You clicked: Cancel"

Starting URL: https://the-internet.herokuapp.com/javascript_alerts

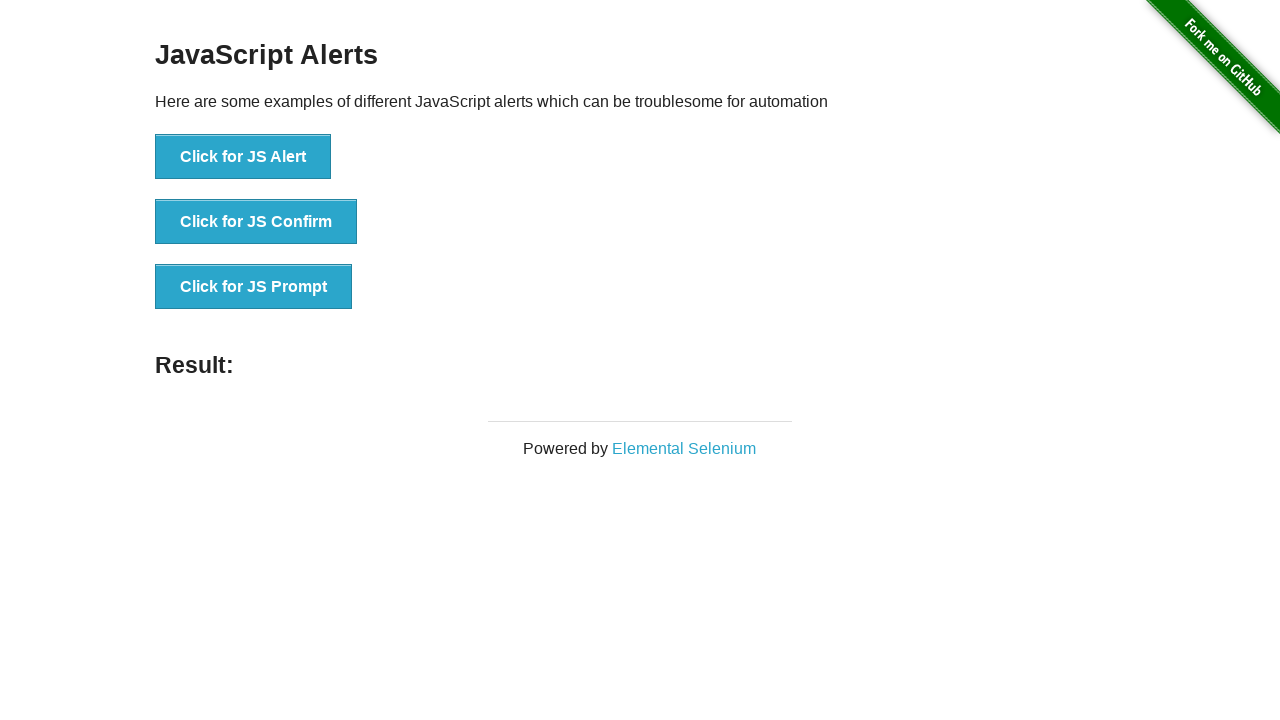

Set up dialog handler to dismiss confirm dialog
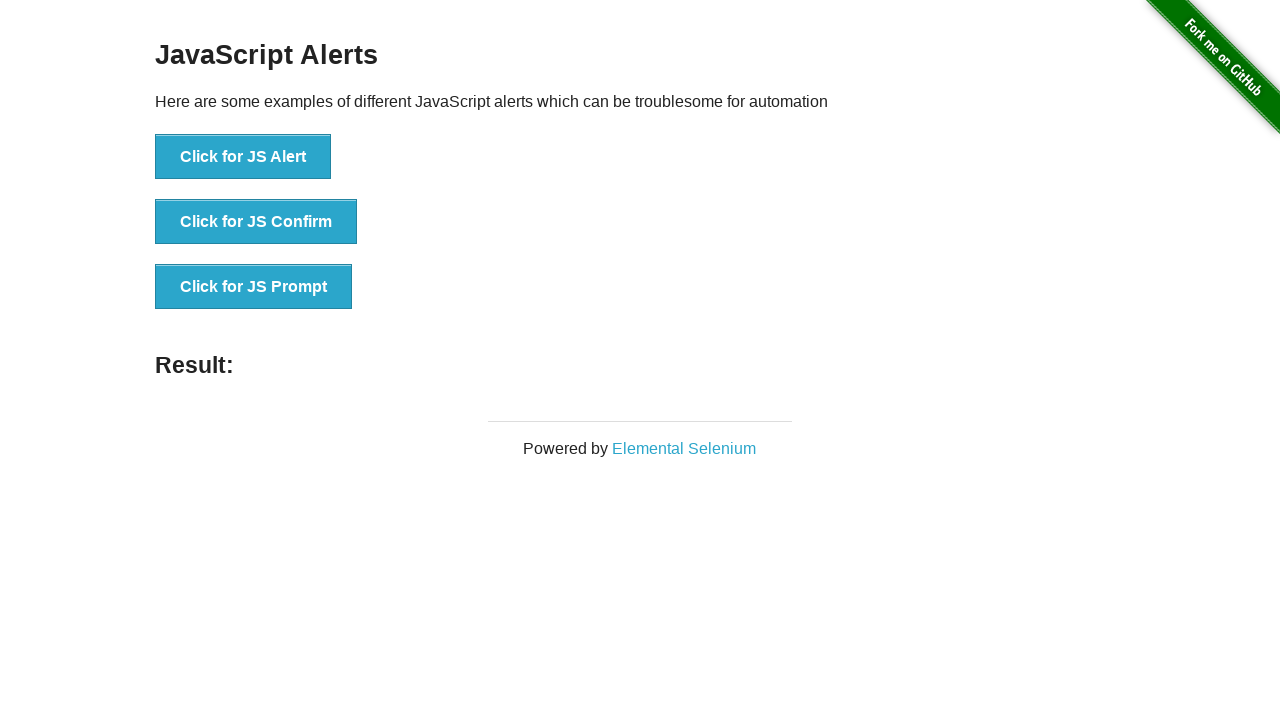

Clicked the JS Confirm button at (256, 222) on xpath=//*[text()='Click for JS Confirm']
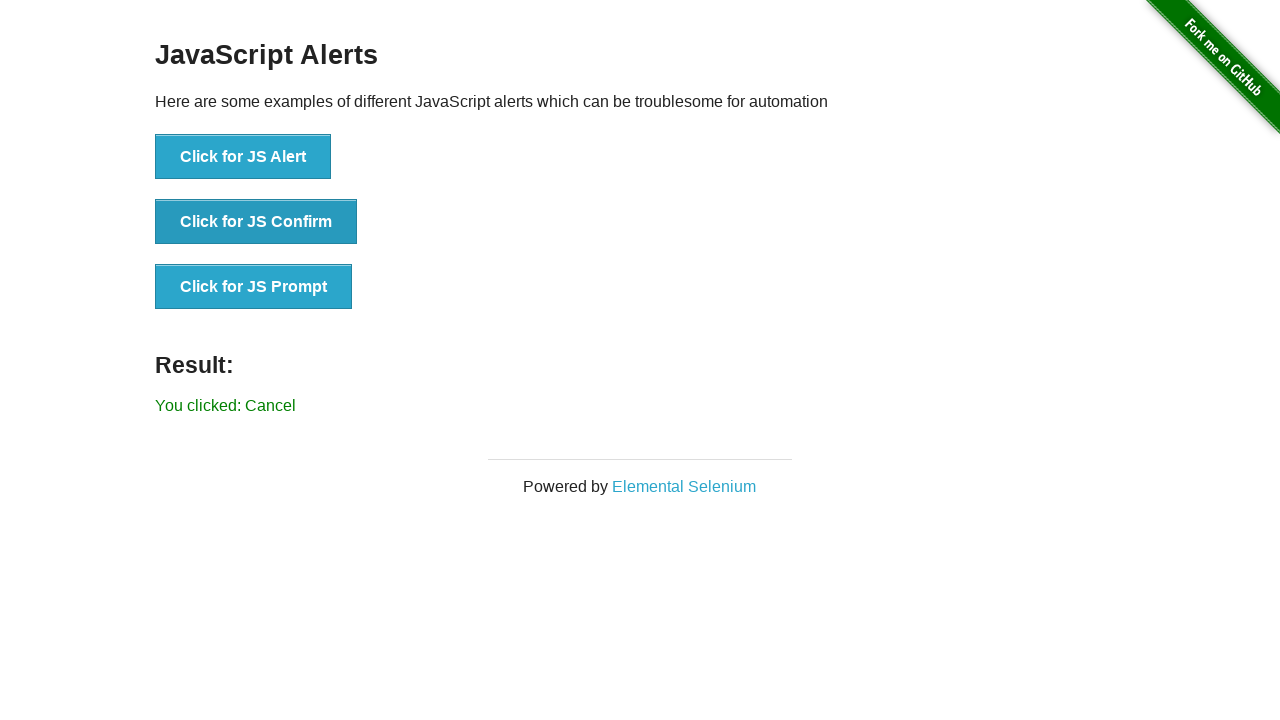

Result text element loaded
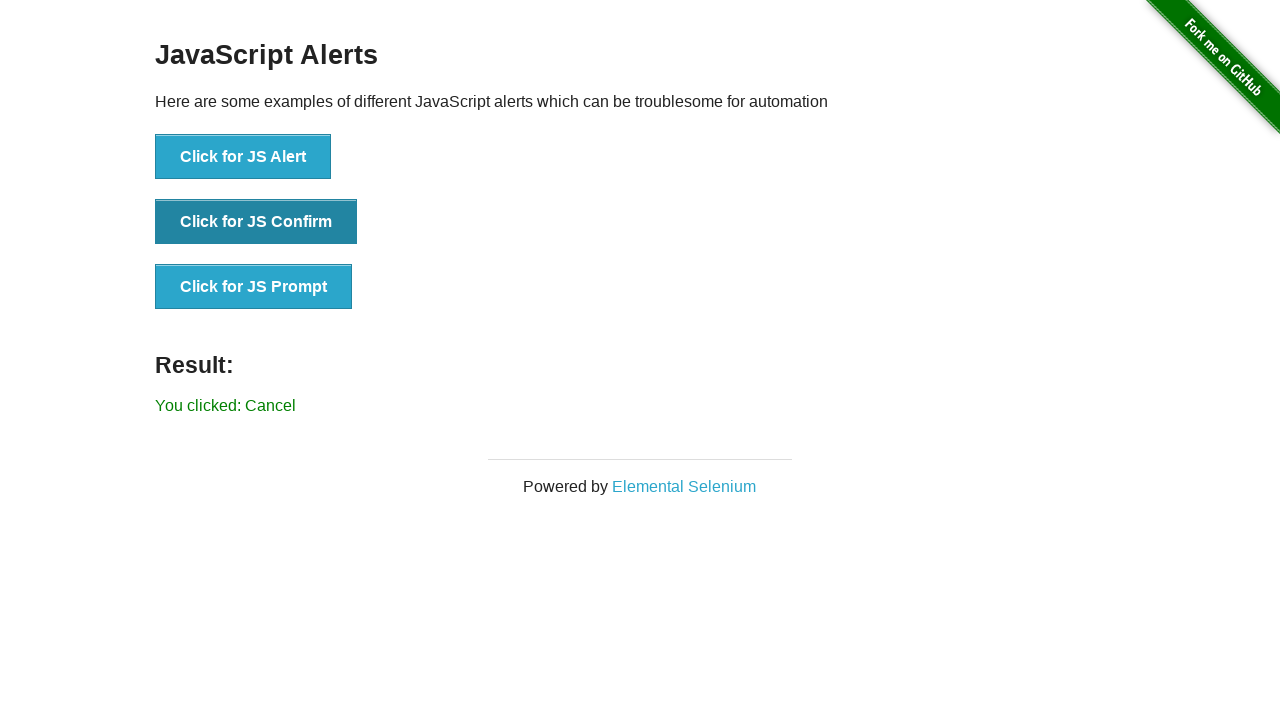

Retrieved result text content
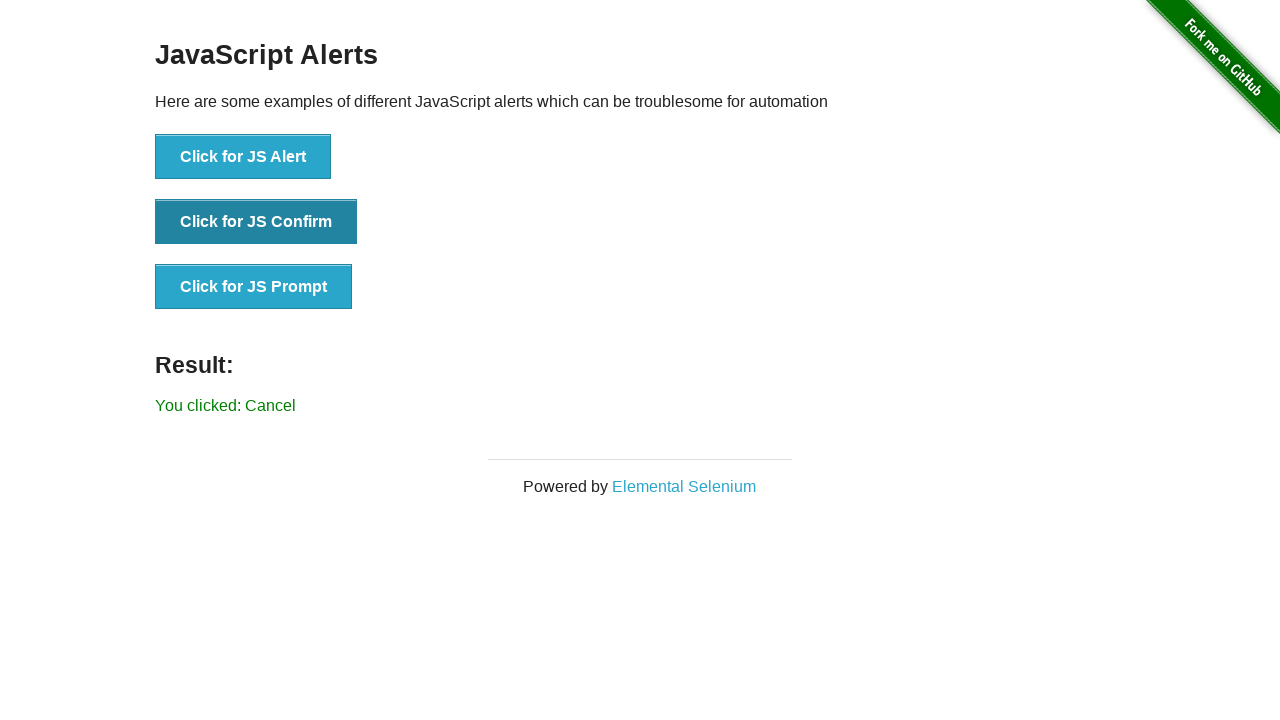

Verified result text shows 'You clicked: Cancel'
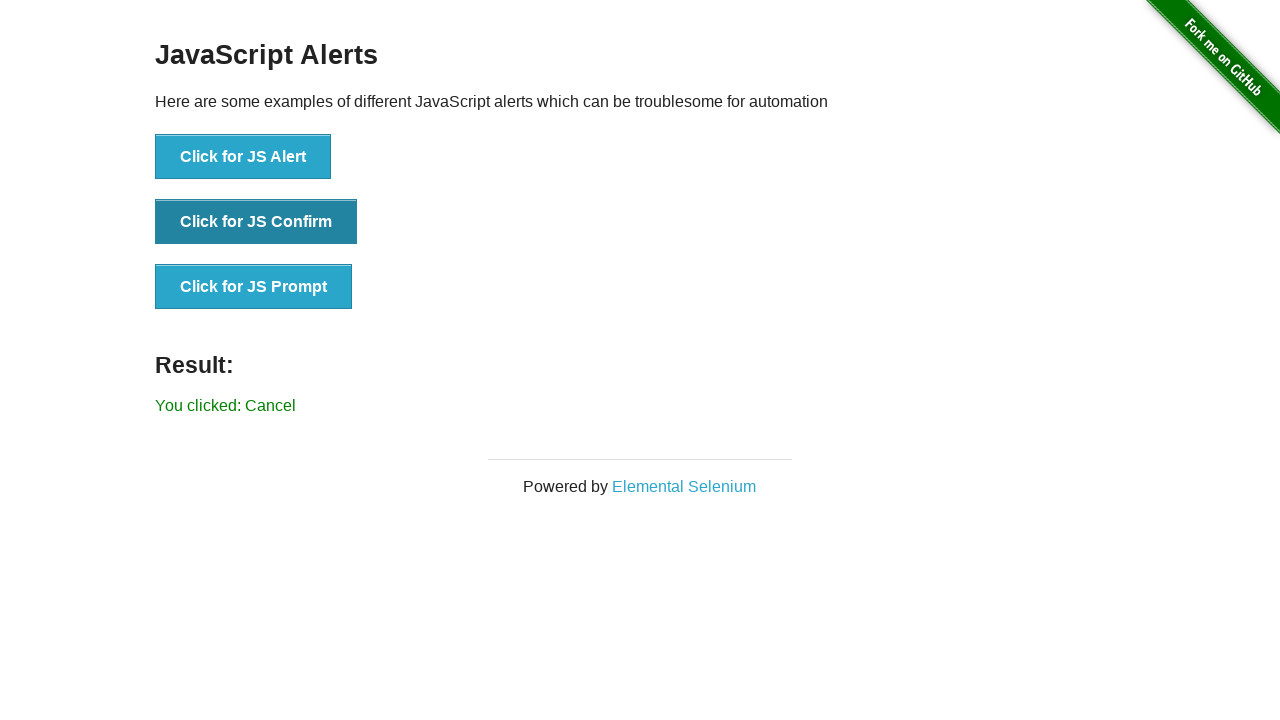

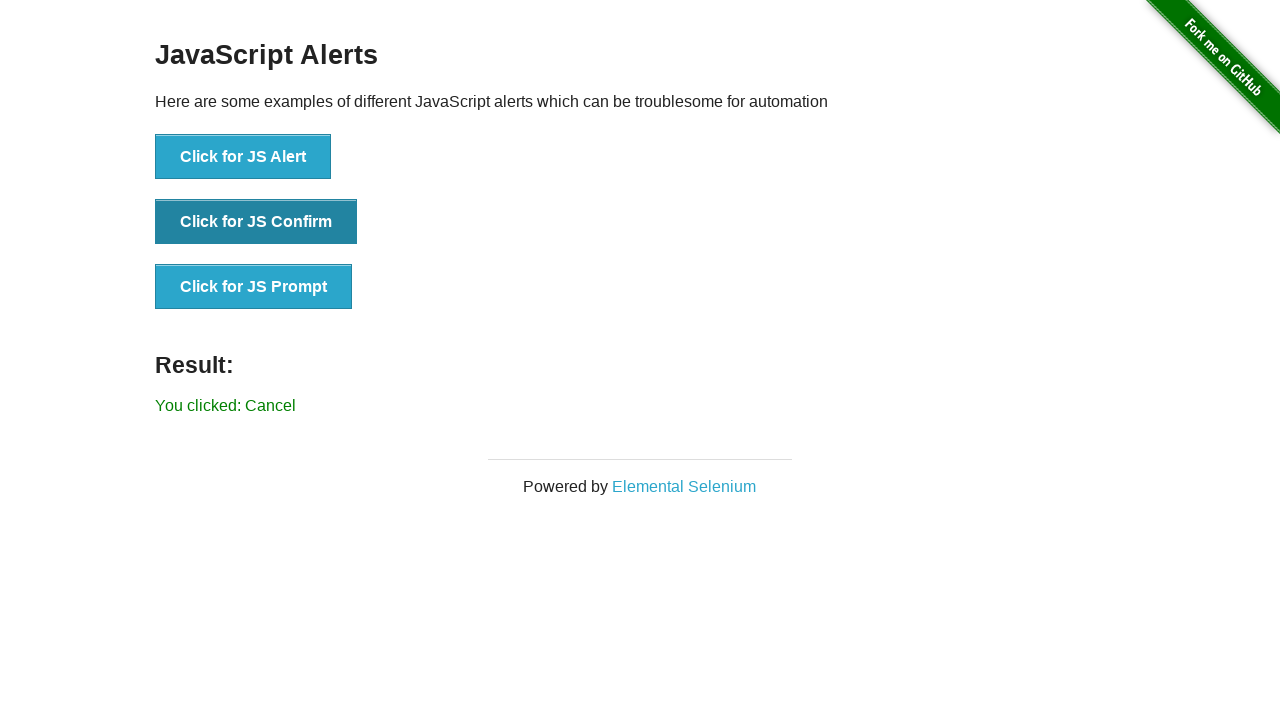